Tests scrolling functionality by scrolling down to a link at the bottom of the page and then scrolling back up to the top

Starting URL: https://practice.cydeo.com/large

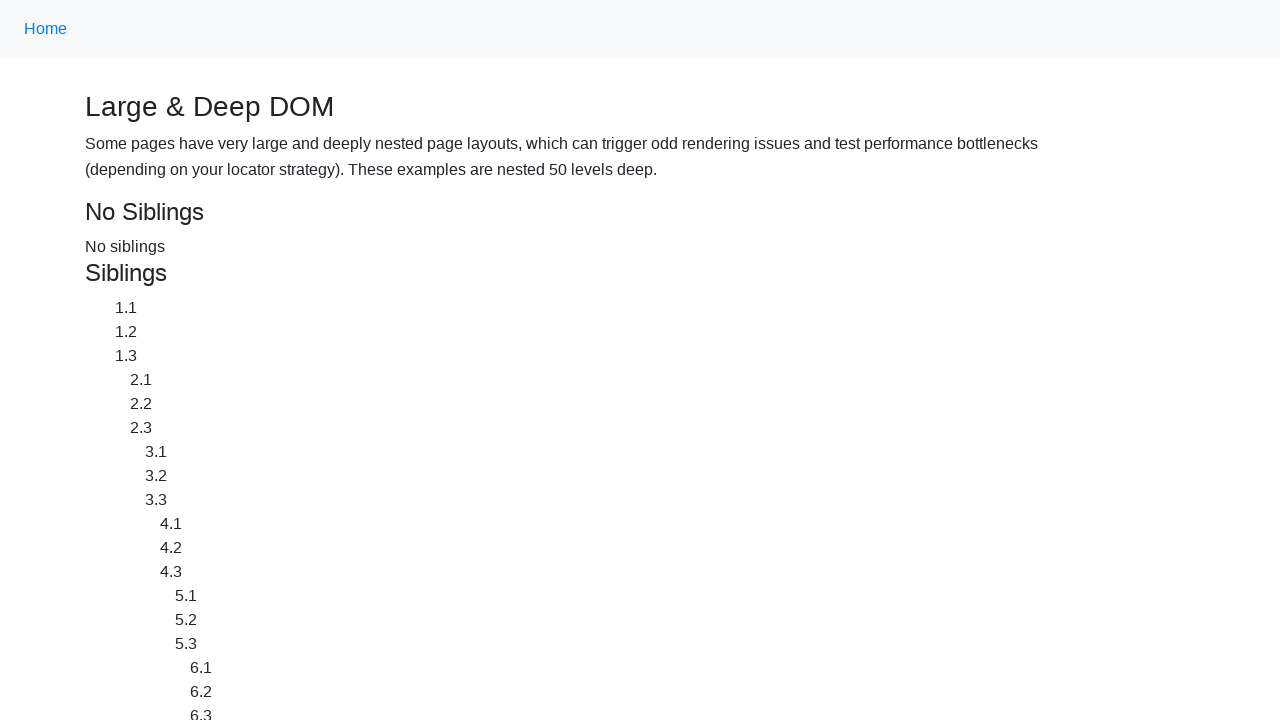

Located CYDEO link at bottom of page
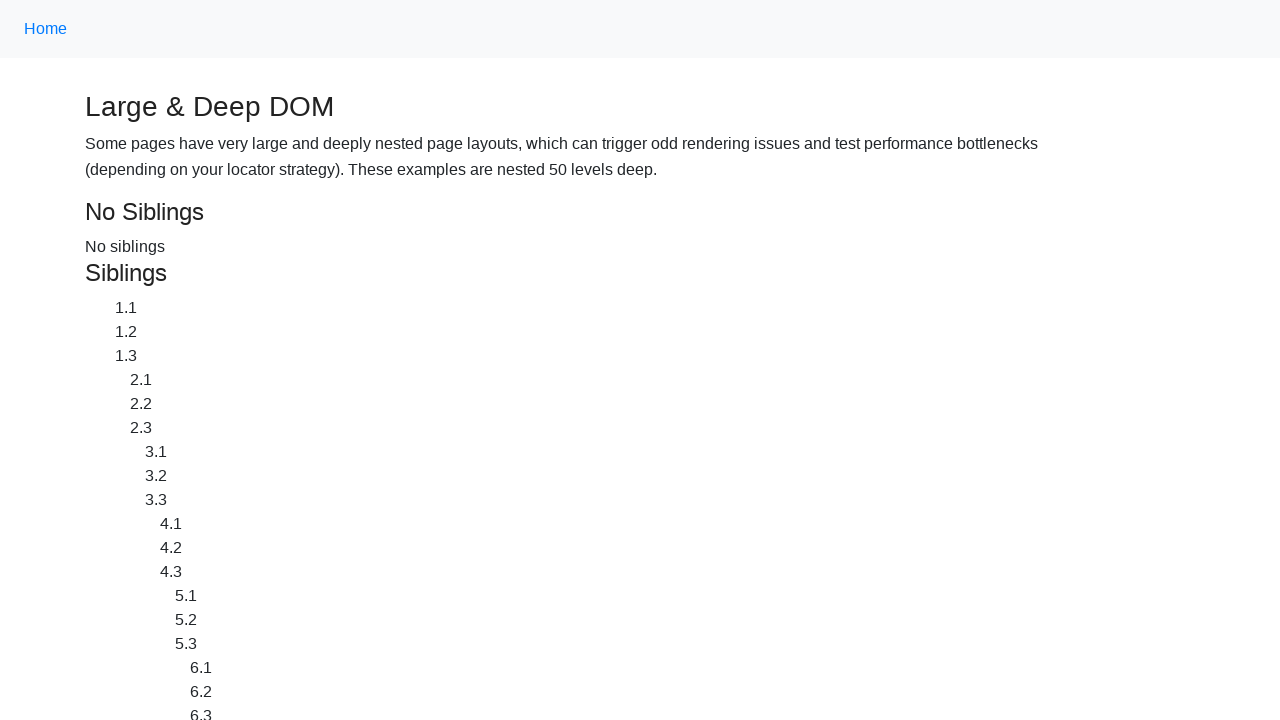

Scrolled down to CYDEO link
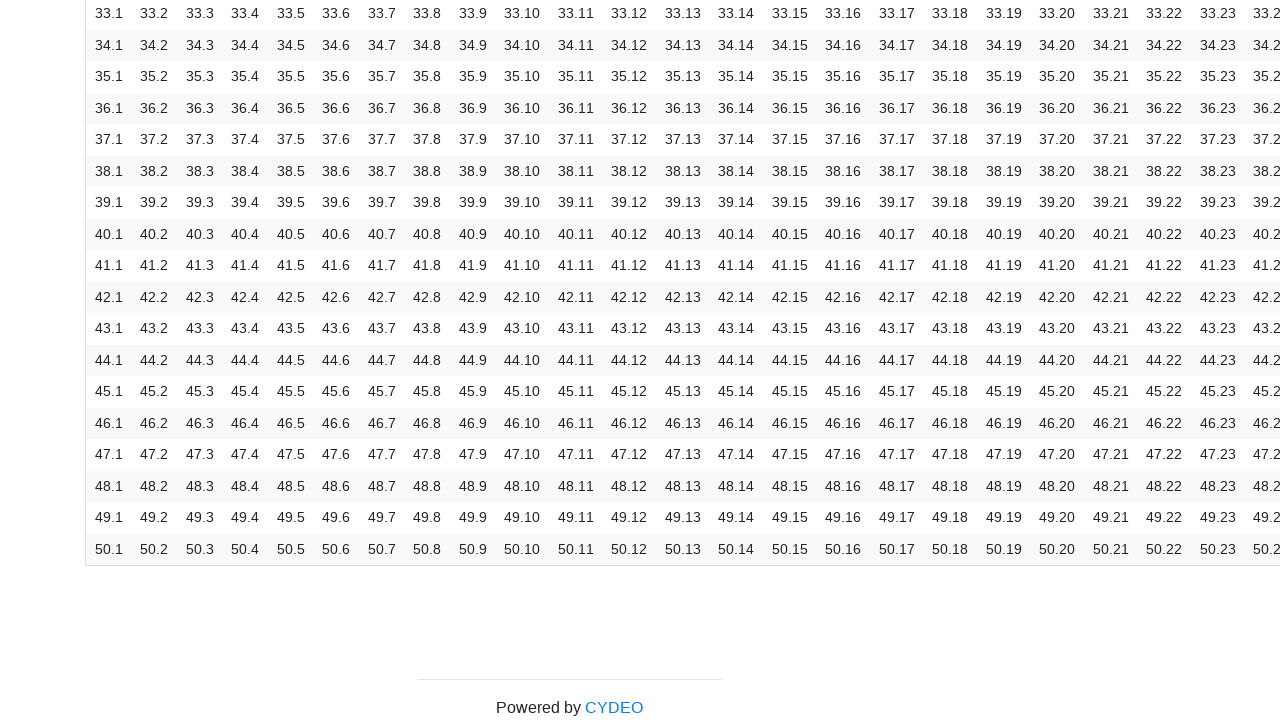

Waited 1 second to observe scroll effect
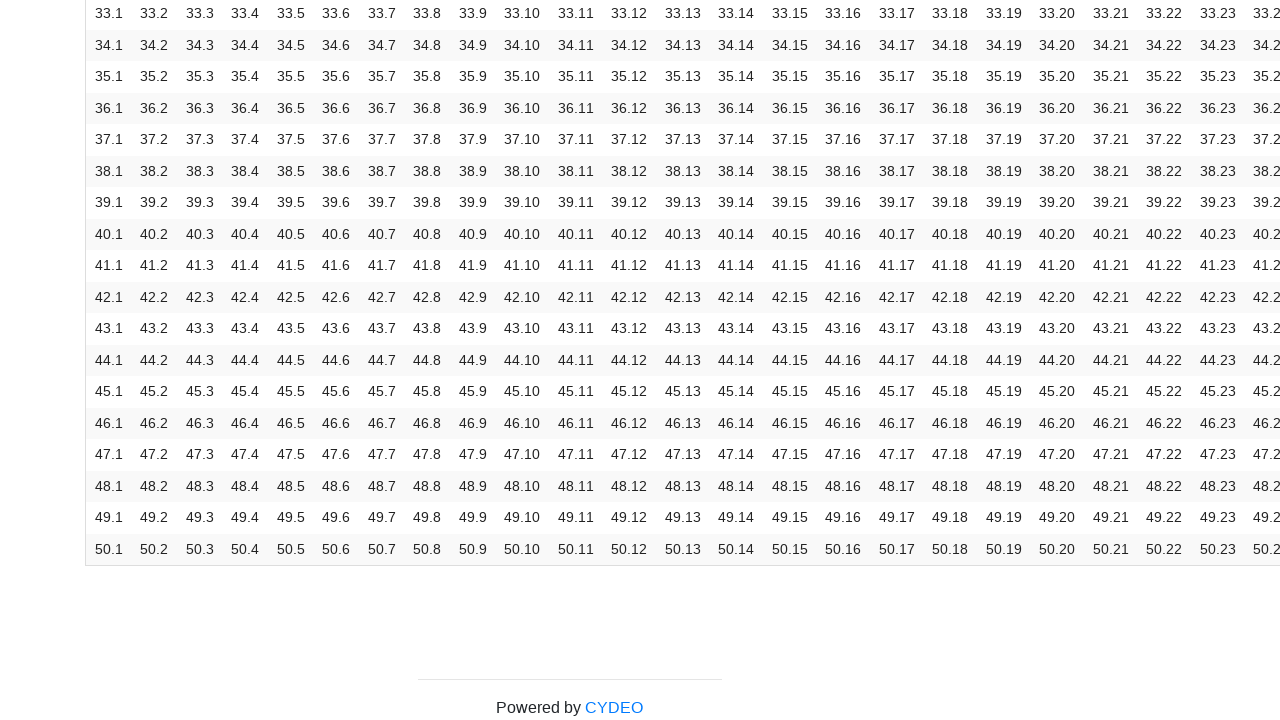

Located Home link at top of page
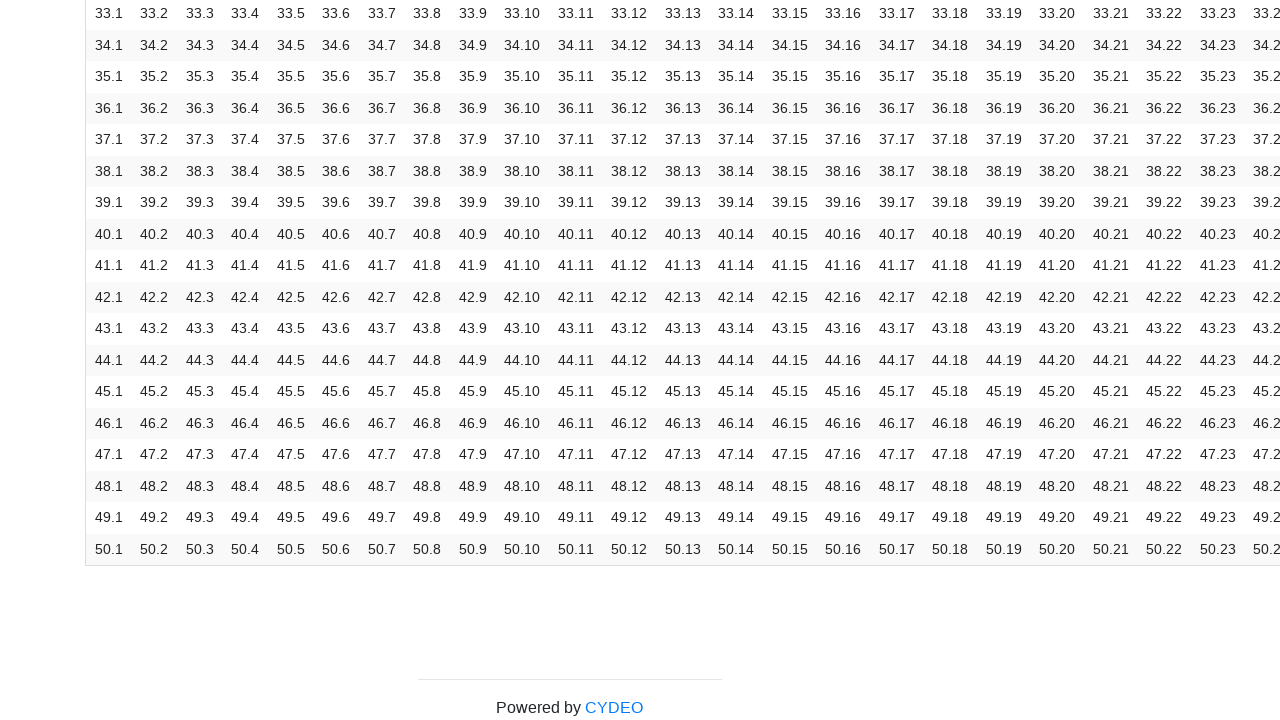

Scrolled back up to Home link
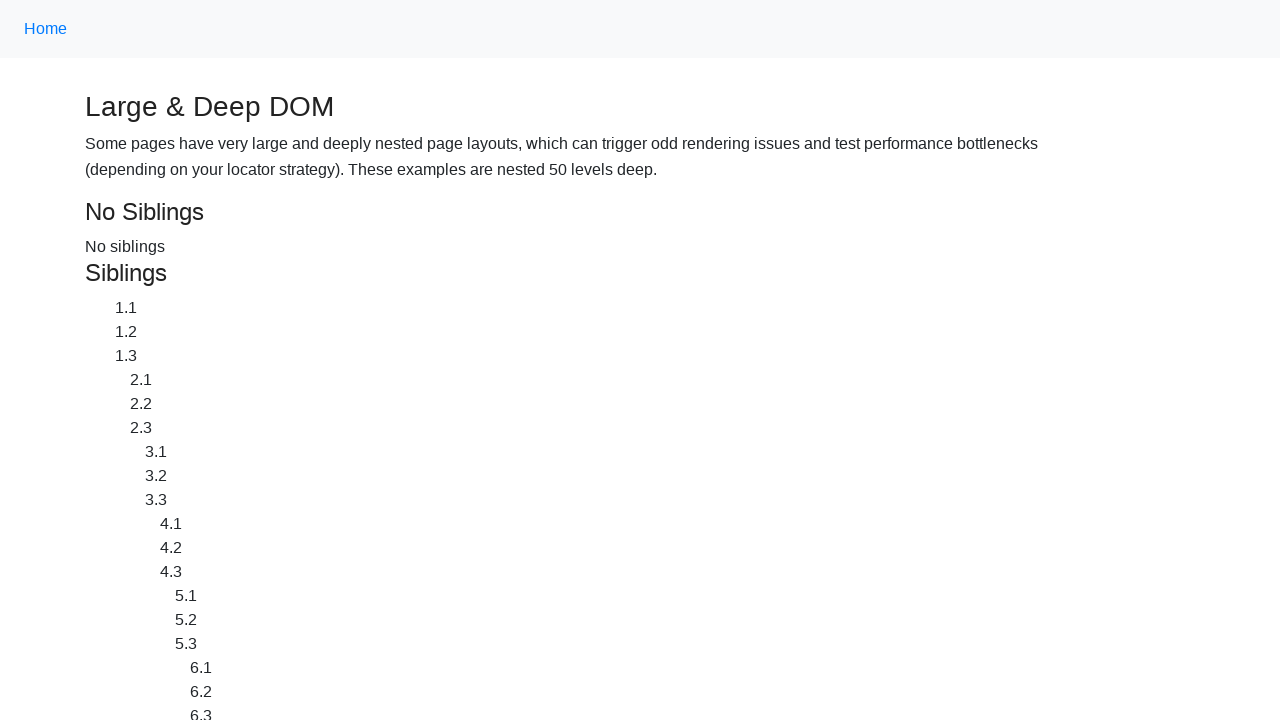

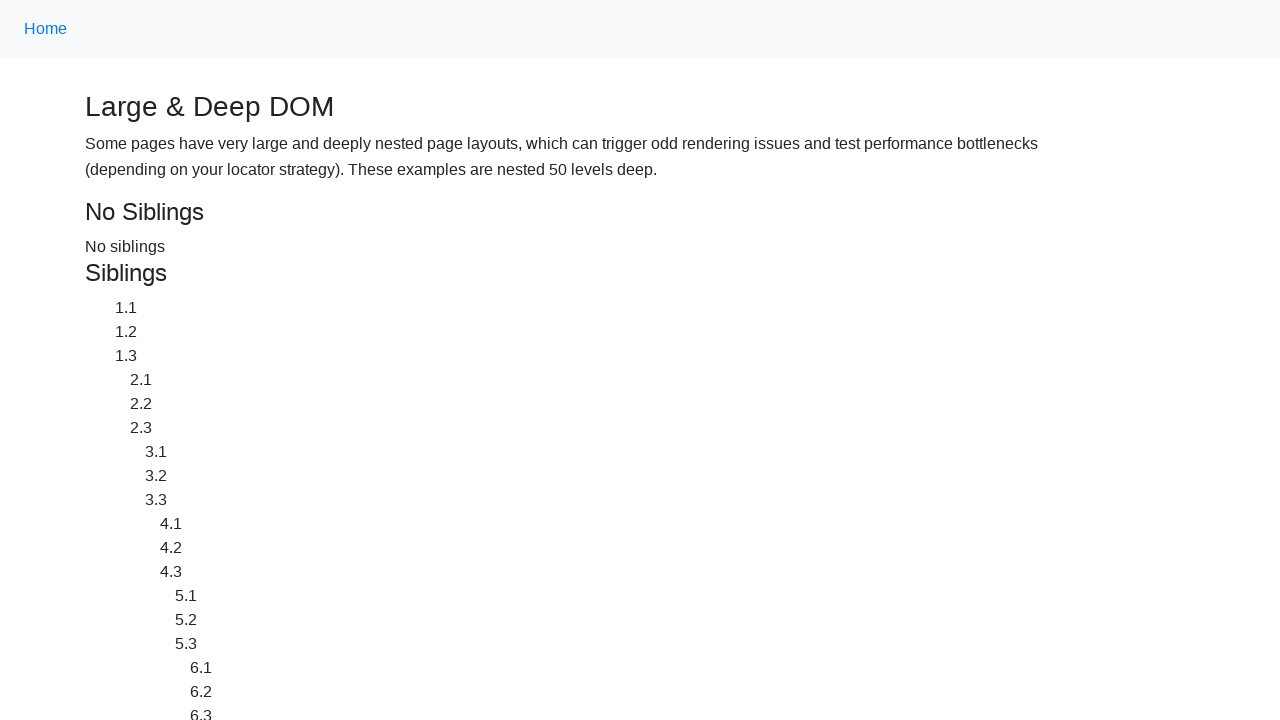